Tests text input by filling a name field and verifying the value

Starting URL: https://letcode.in/edit

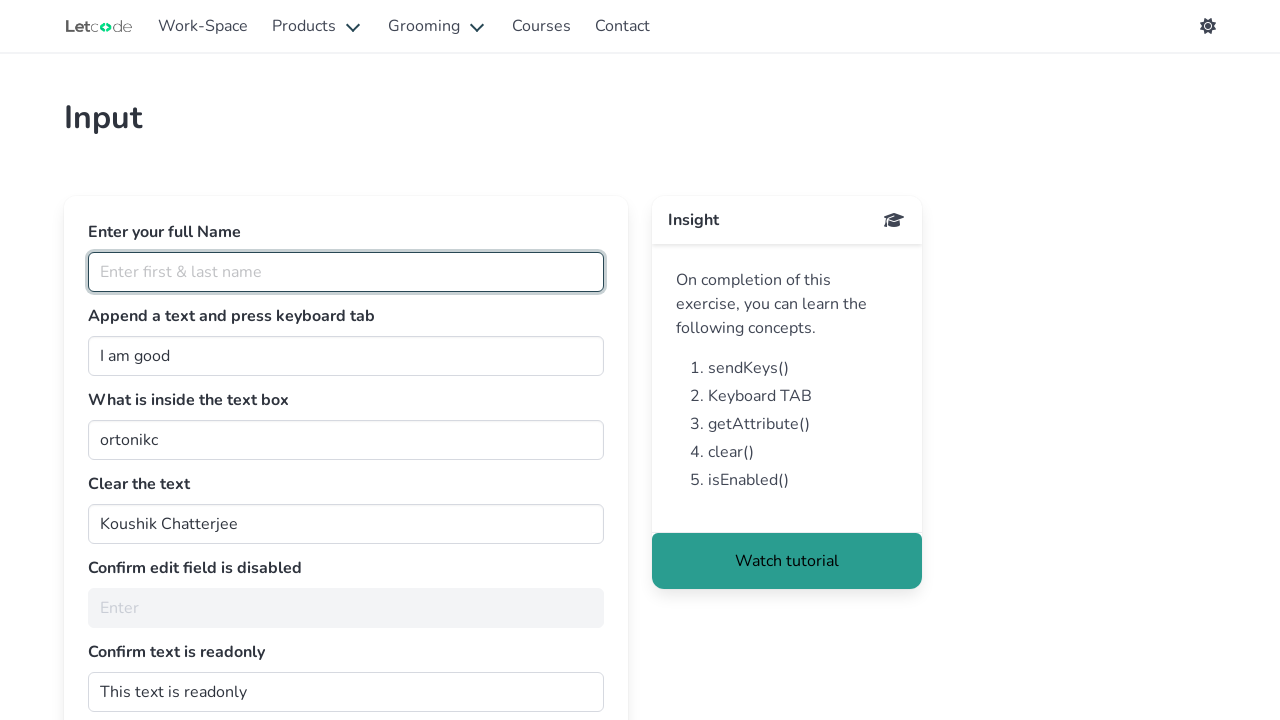

Filled full name field with 'Ira' on #fullName
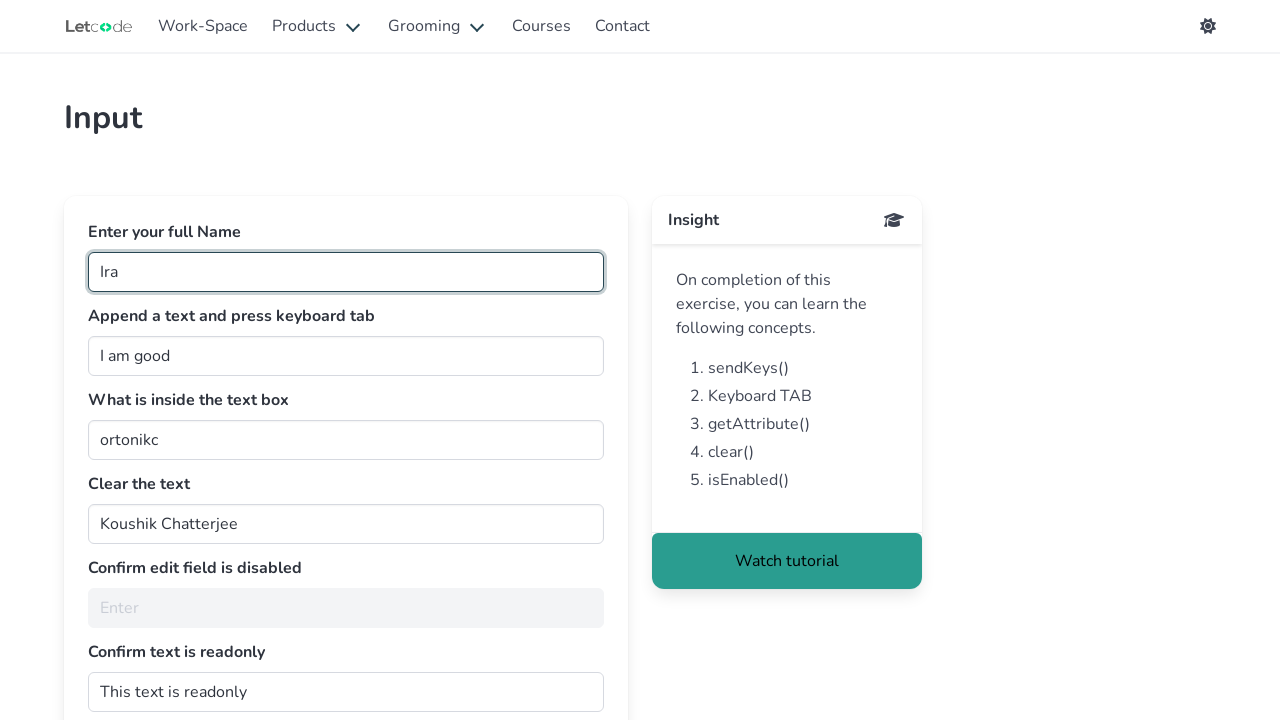

Verified that full name field contains 'Ira'
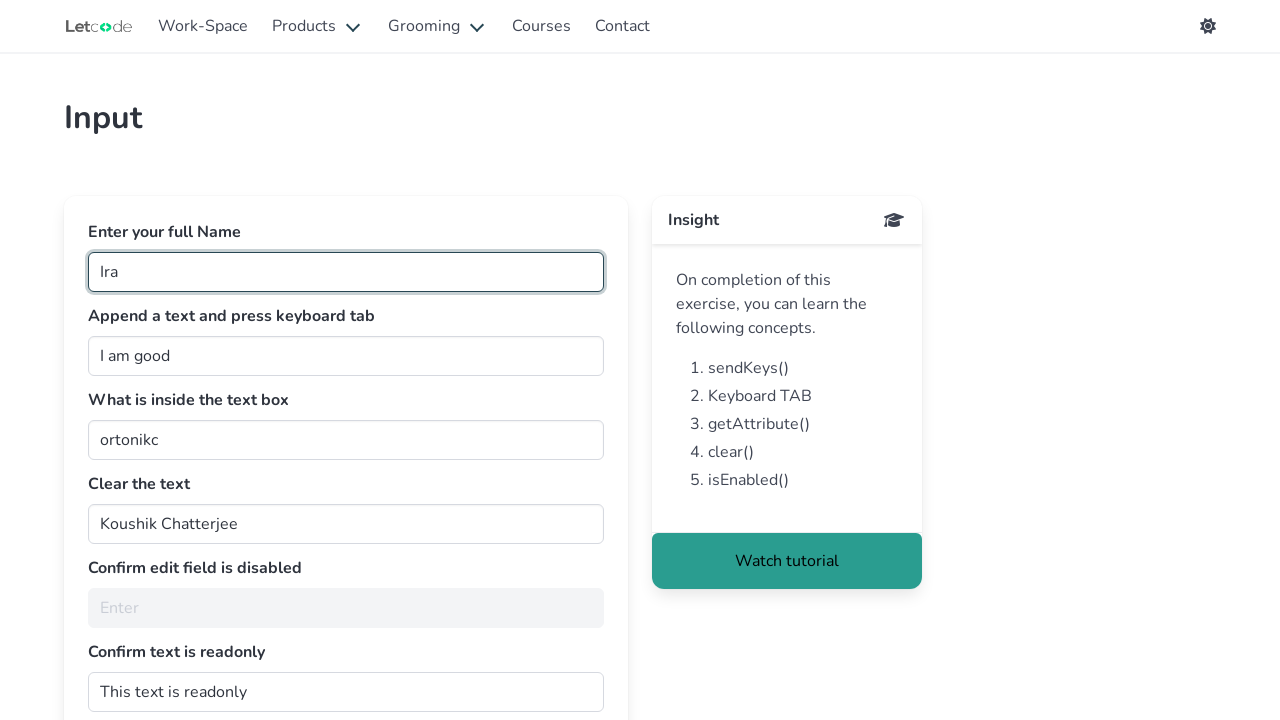

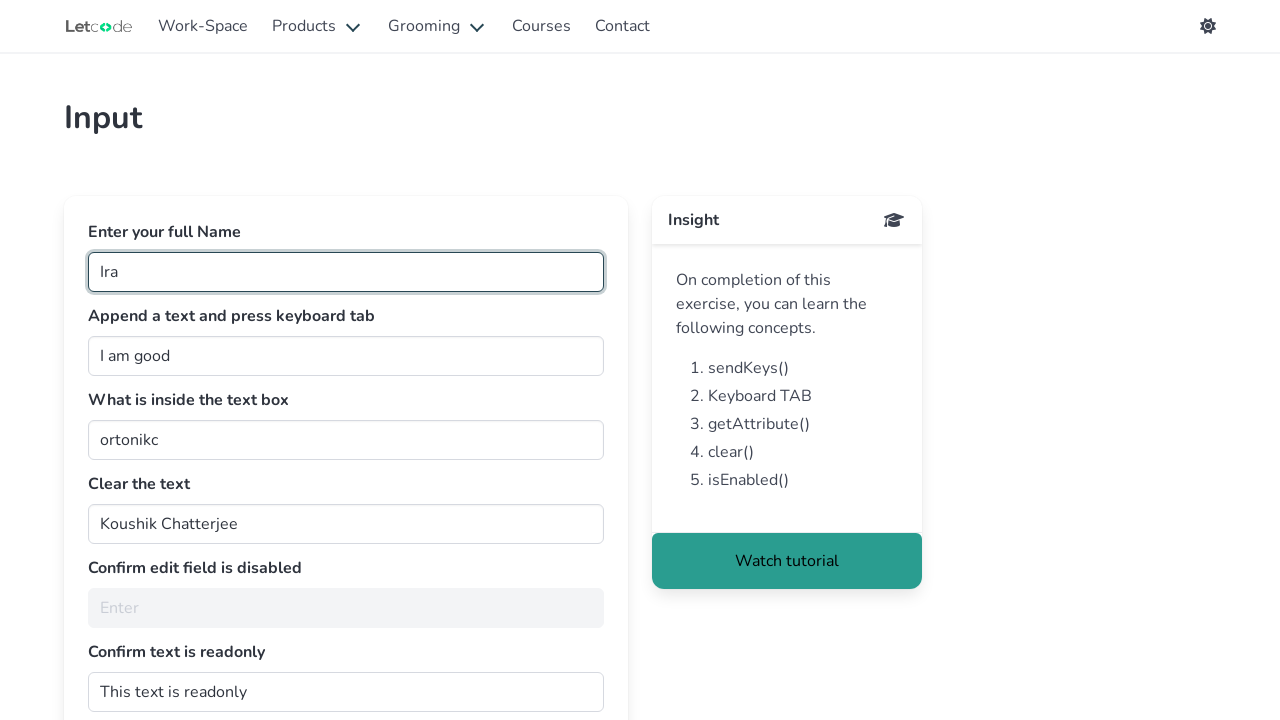